Clicks the top order button on the scooter ordering service page

Starting URL: https://qa-scooter.praktikum-services.ru/

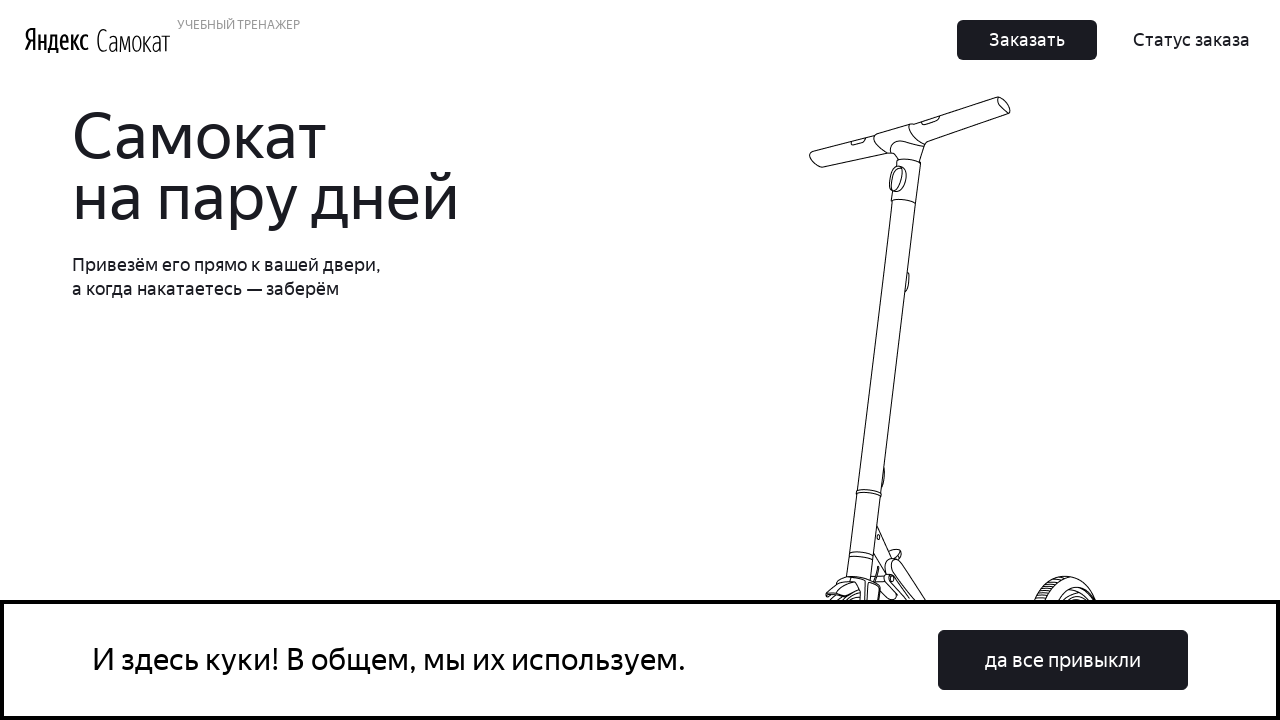

Navigated to scooter ordering service page
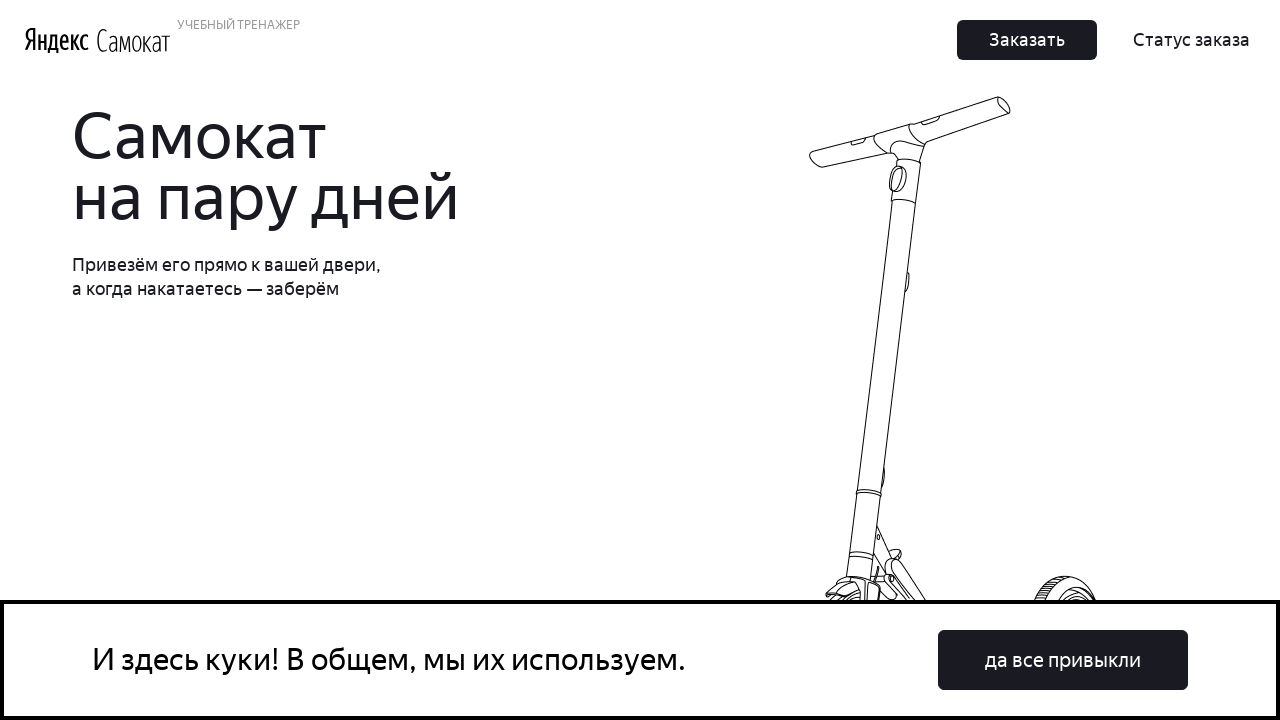

Clicked the top order status button at (1027, 40) on xpath=(.//button[@class='Button_Button__ra12g'])[1]
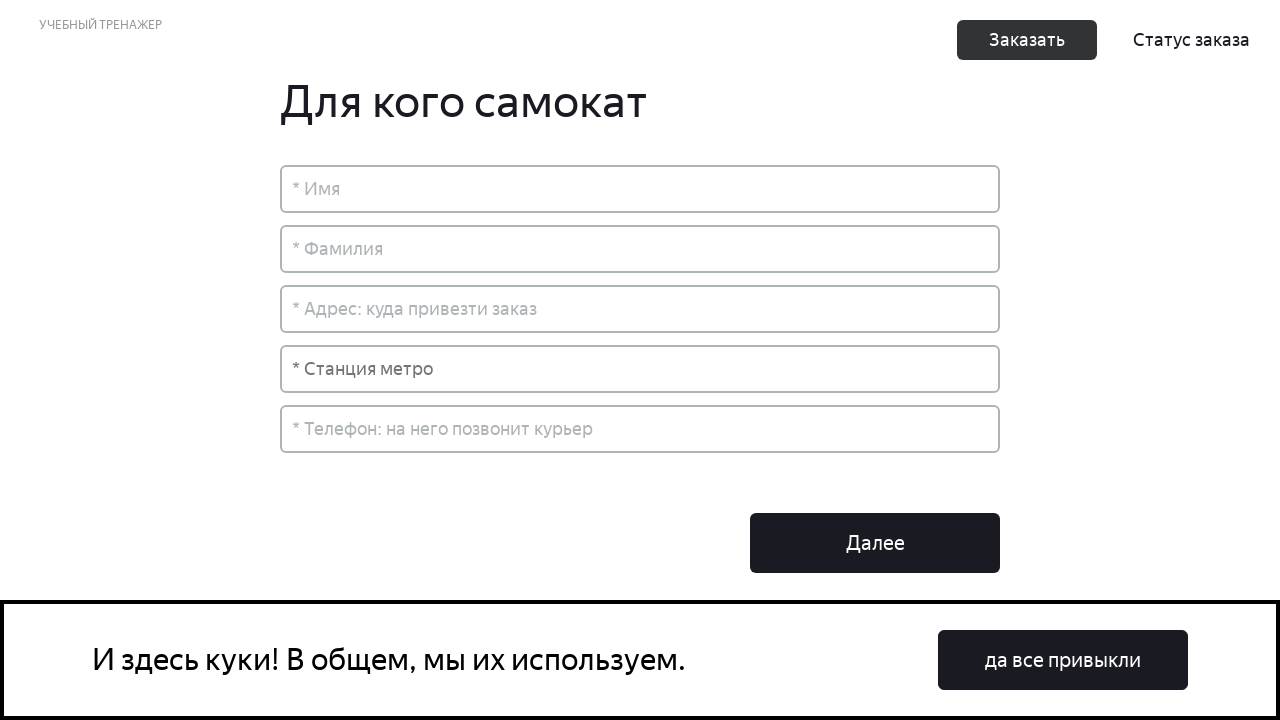

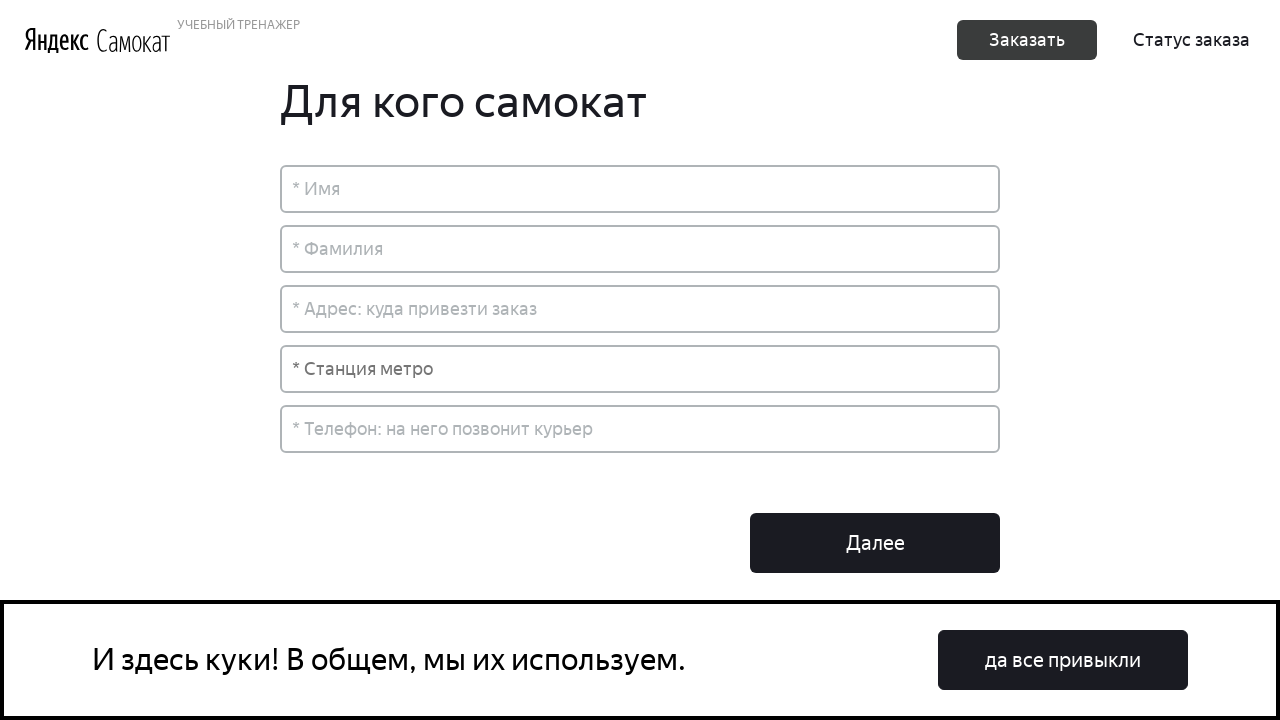